Tests cookie functionality by clicking a button that sets a cookie and verifying its value

Starting URL: https://example.cypress.io/commands/cookies

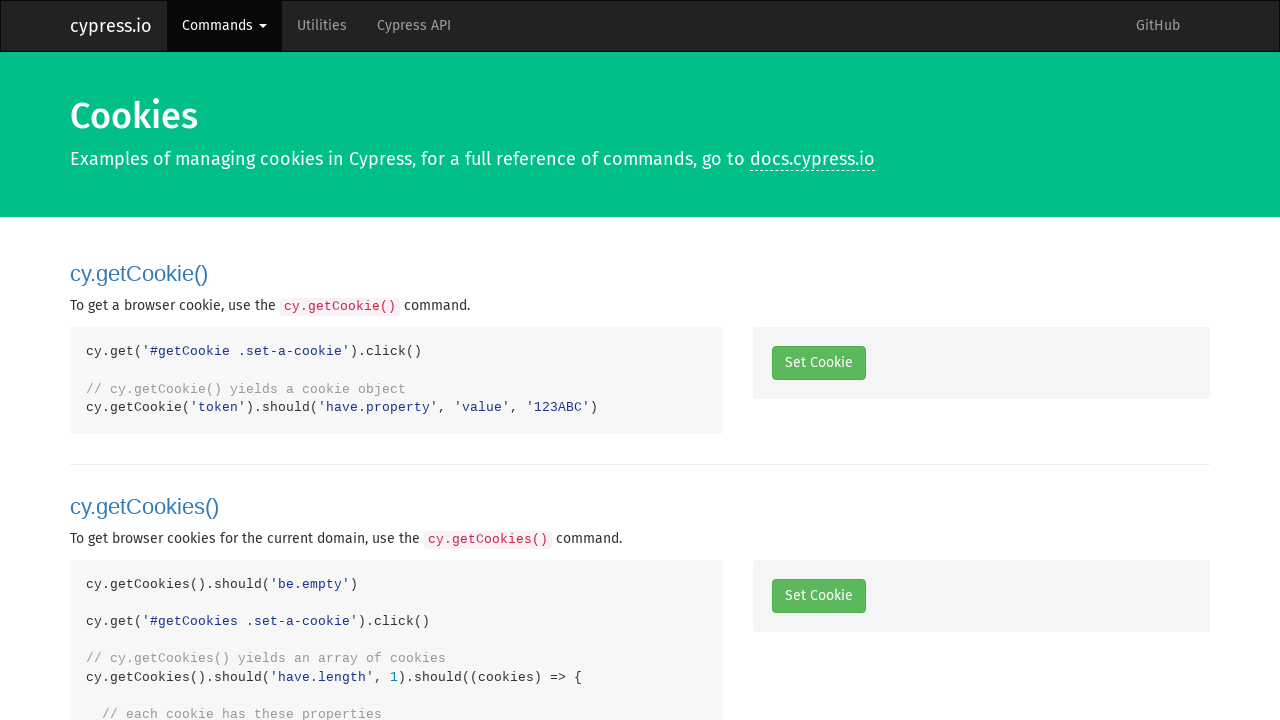

Clicked button to set a cookie at (818, 363) on .set-a-cookie
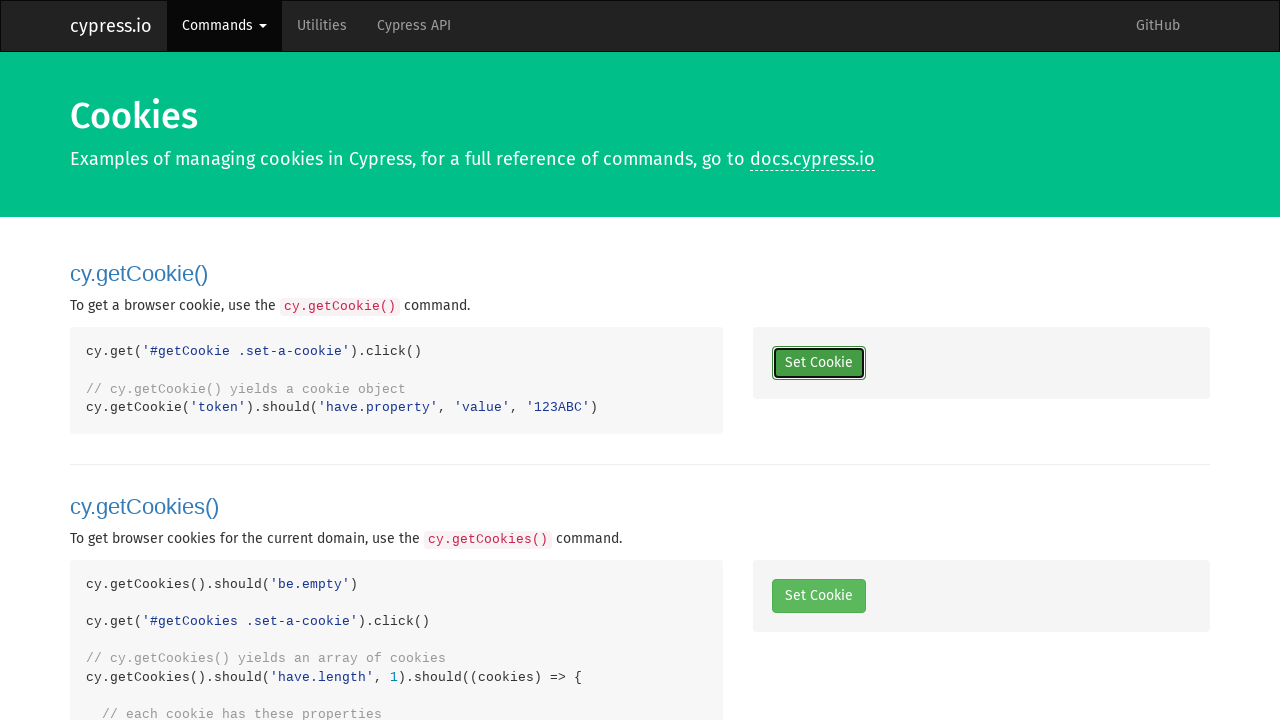

Retrieved cookies from context
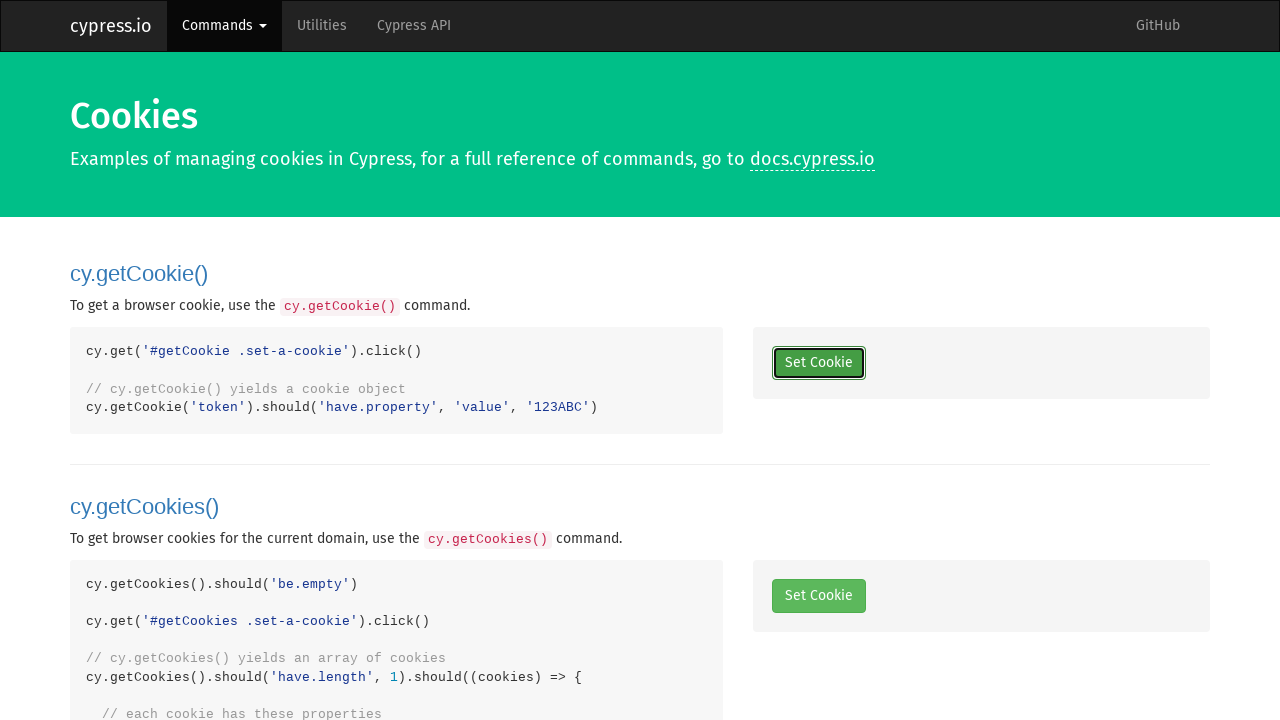

Found token cookie in cookies list
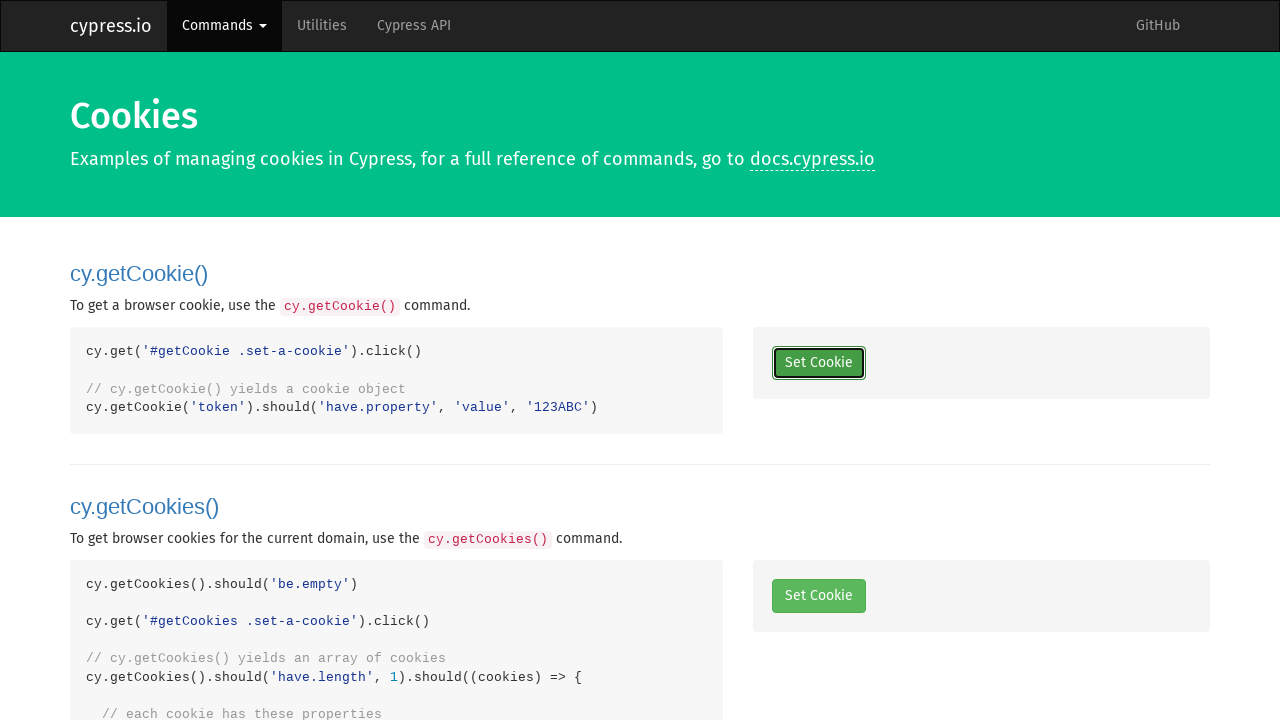

Verified token cookie has correct value '123ABC'
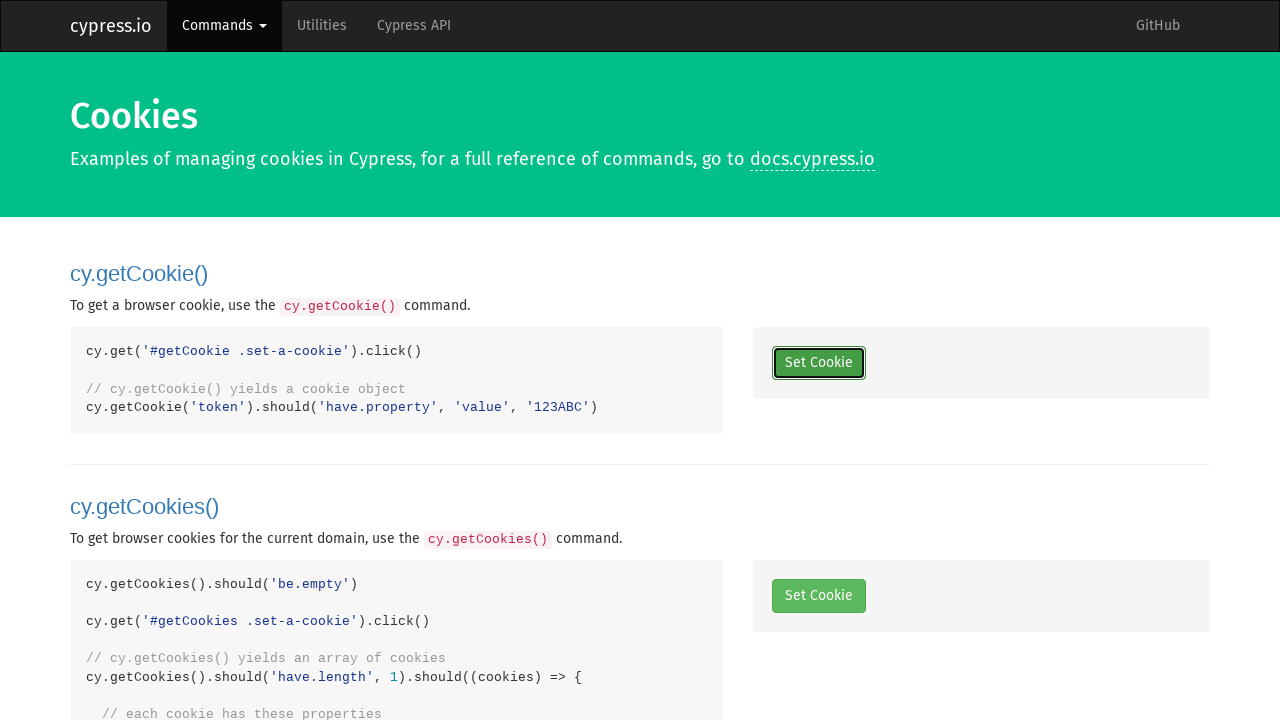

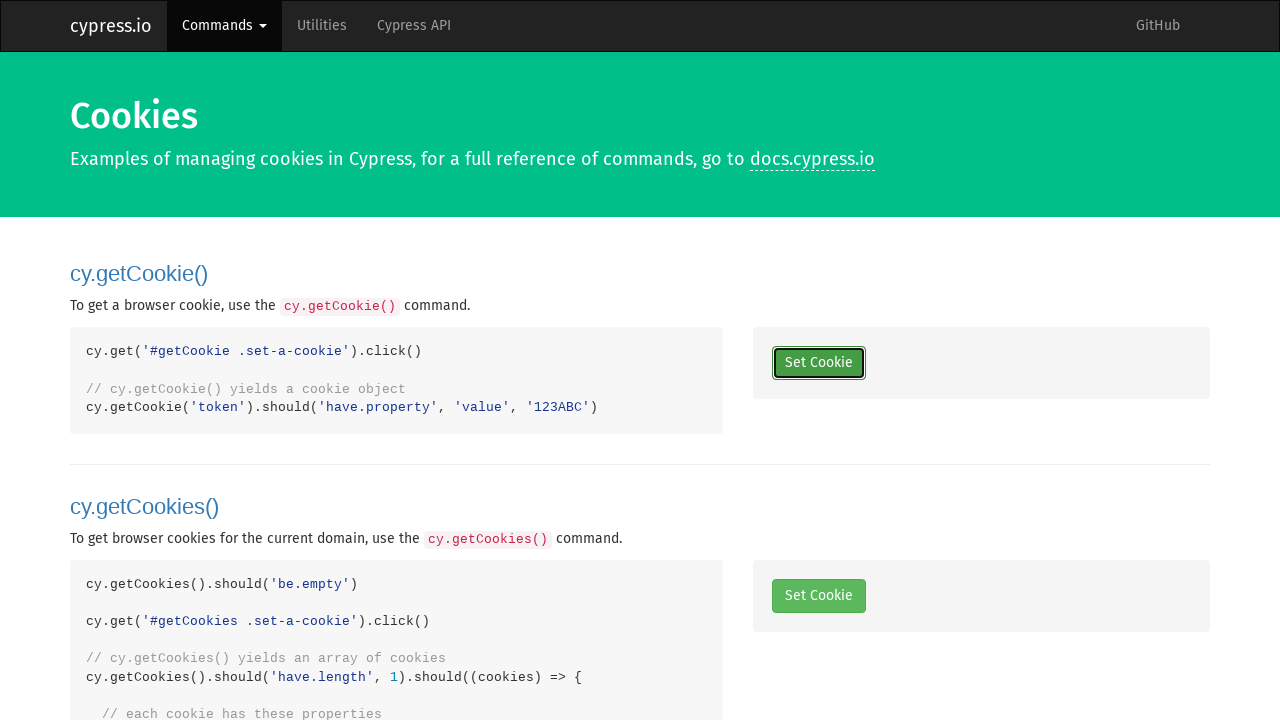